Verifies that the Rahul Shetty Academy homepage loads correctly by checking that the page title matches the expected value.

Starting URL: https://rahulshettyacademy.com

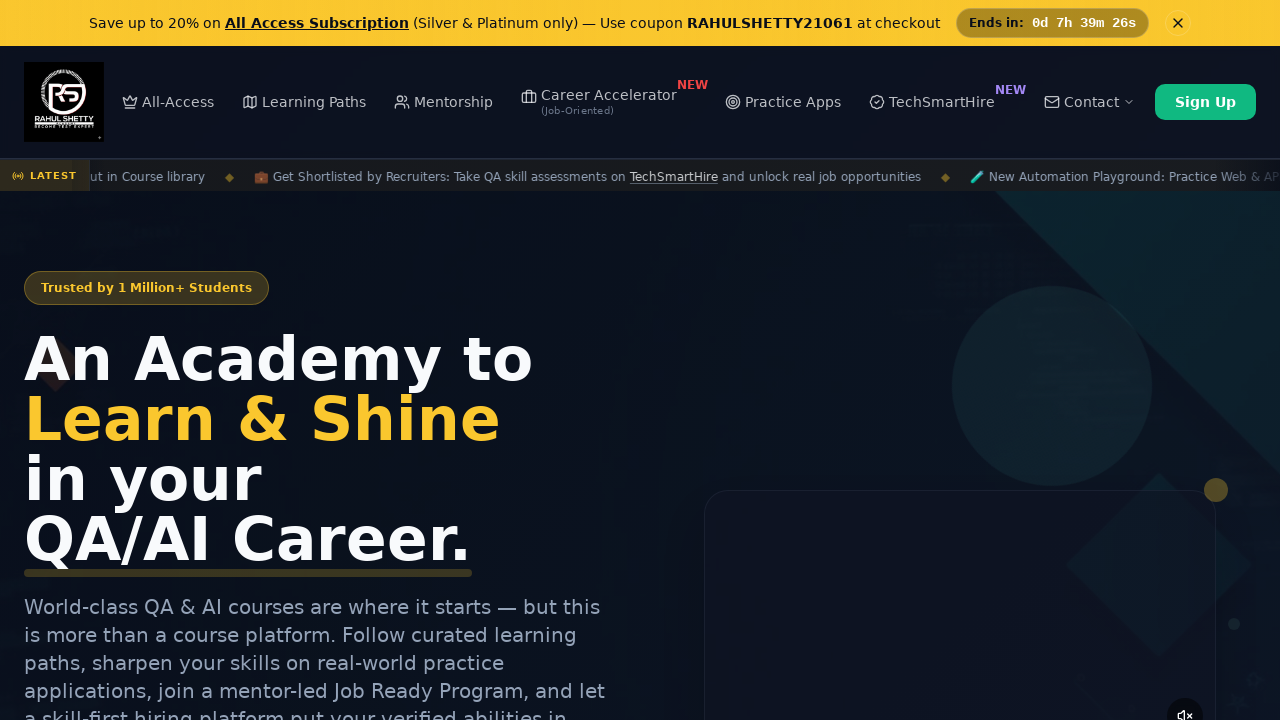

Waited for page DOM to load
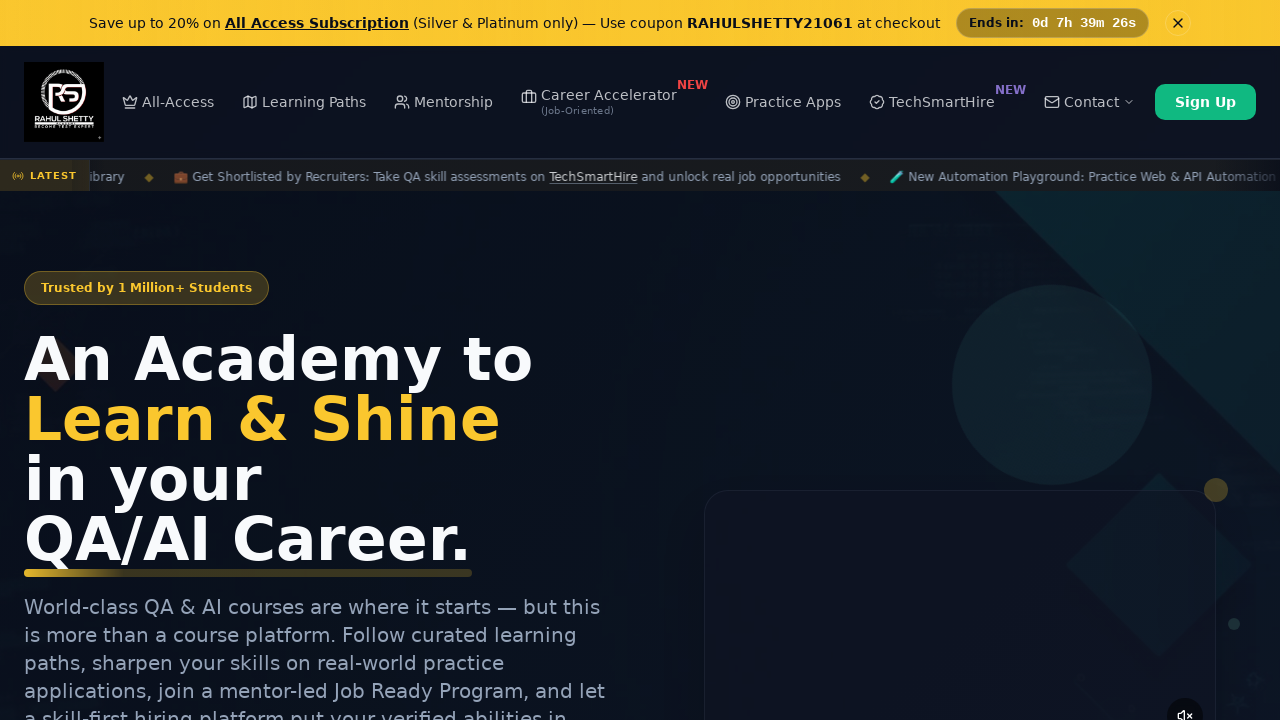

Verified page title matches 'Rahul Shetty Academy'
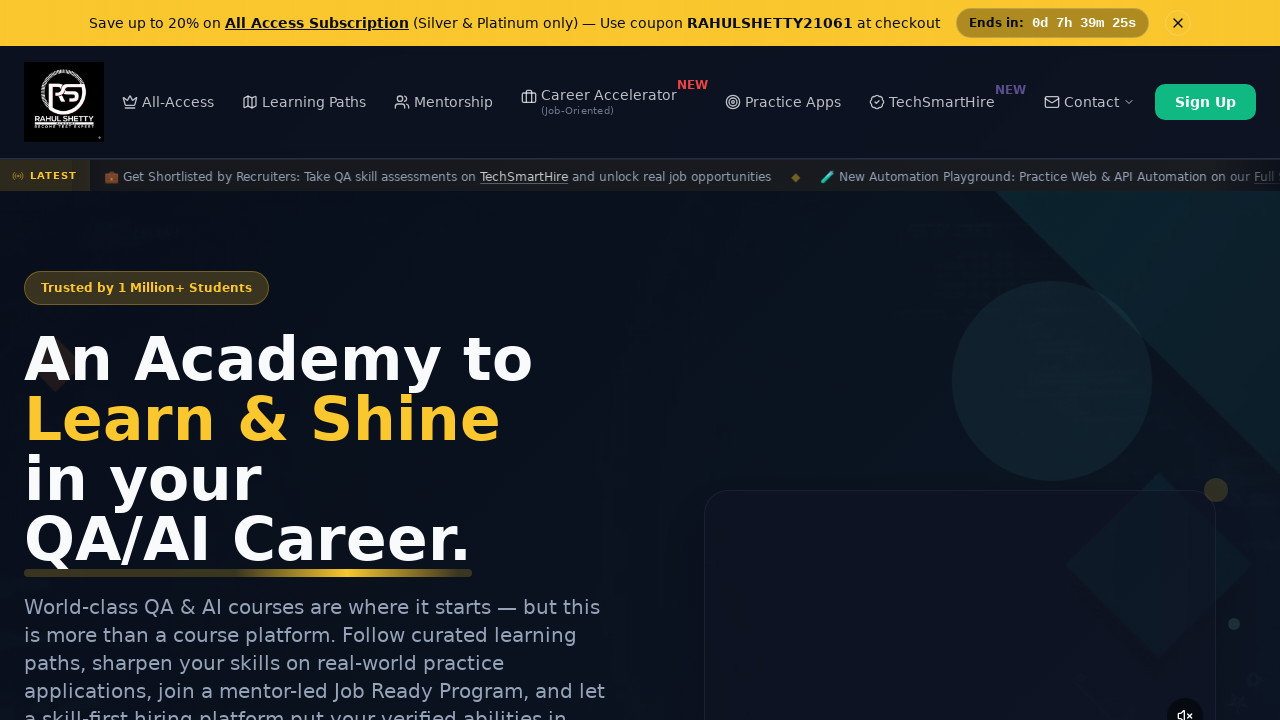

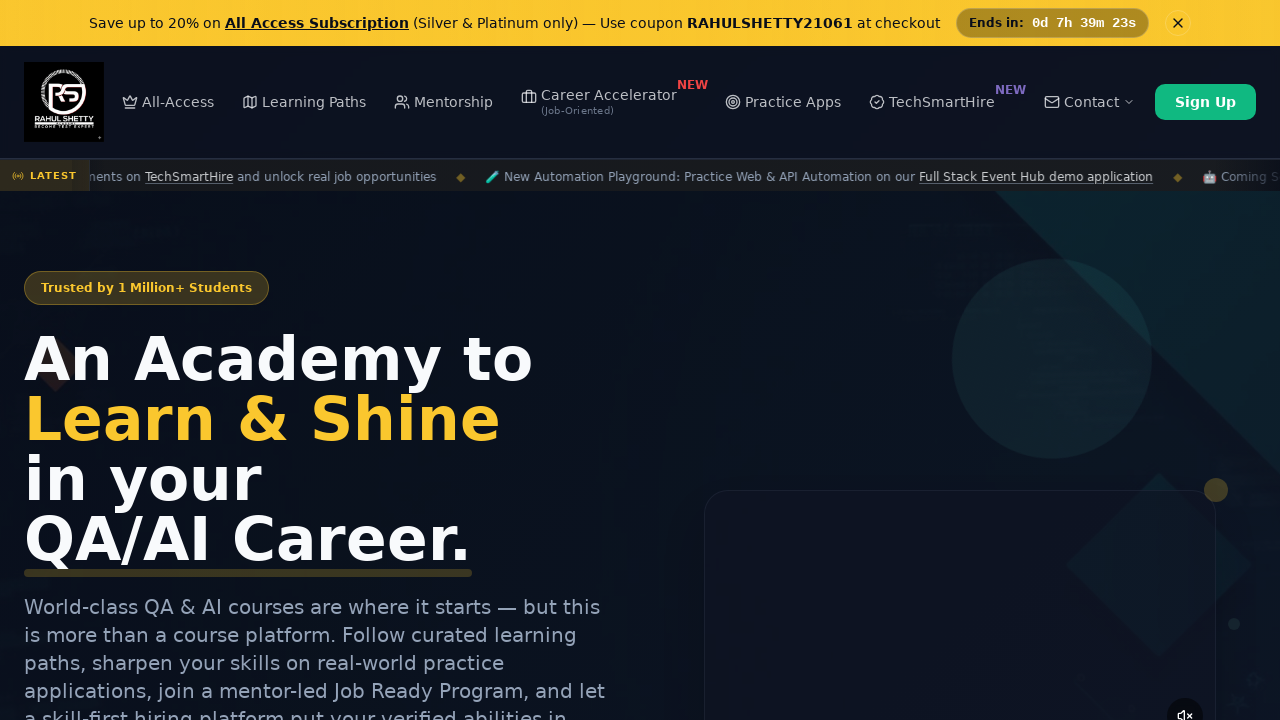